Tests browser back navigation by clicking a link and then navigating back to verify the URL changes correctly

Starting URL: https://kristinek.github.io/site/examples/po

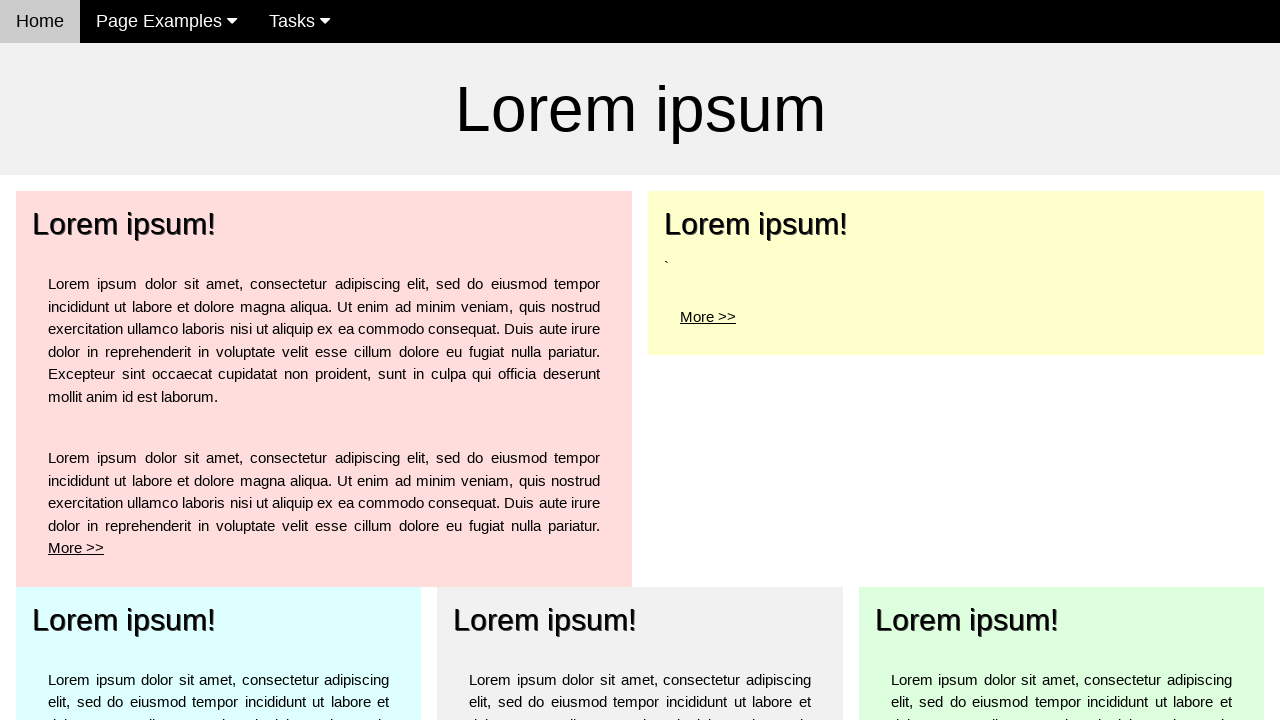

Clicked 'More >' link for the top left element at (708, 316) on xpath=/html/body/div[3]/div[2]/div/div/p/a
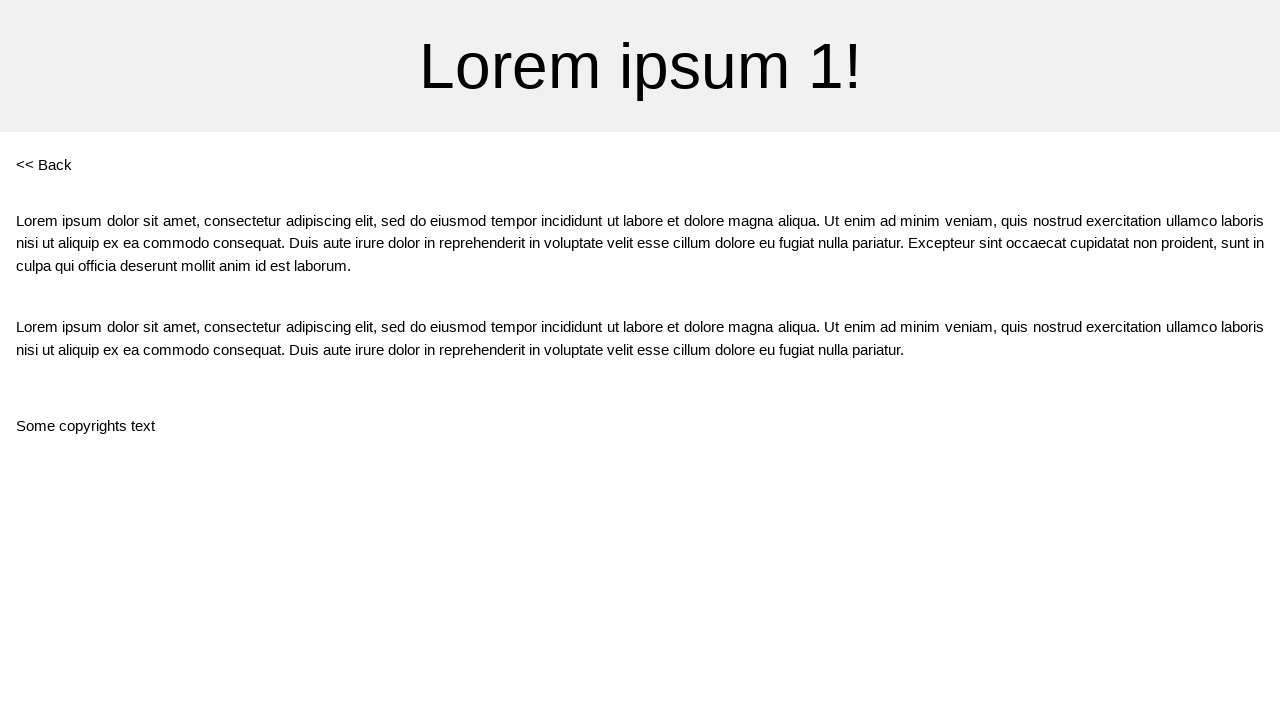

Verified URL changed to https://kristinek.github.io/site/examples/po1
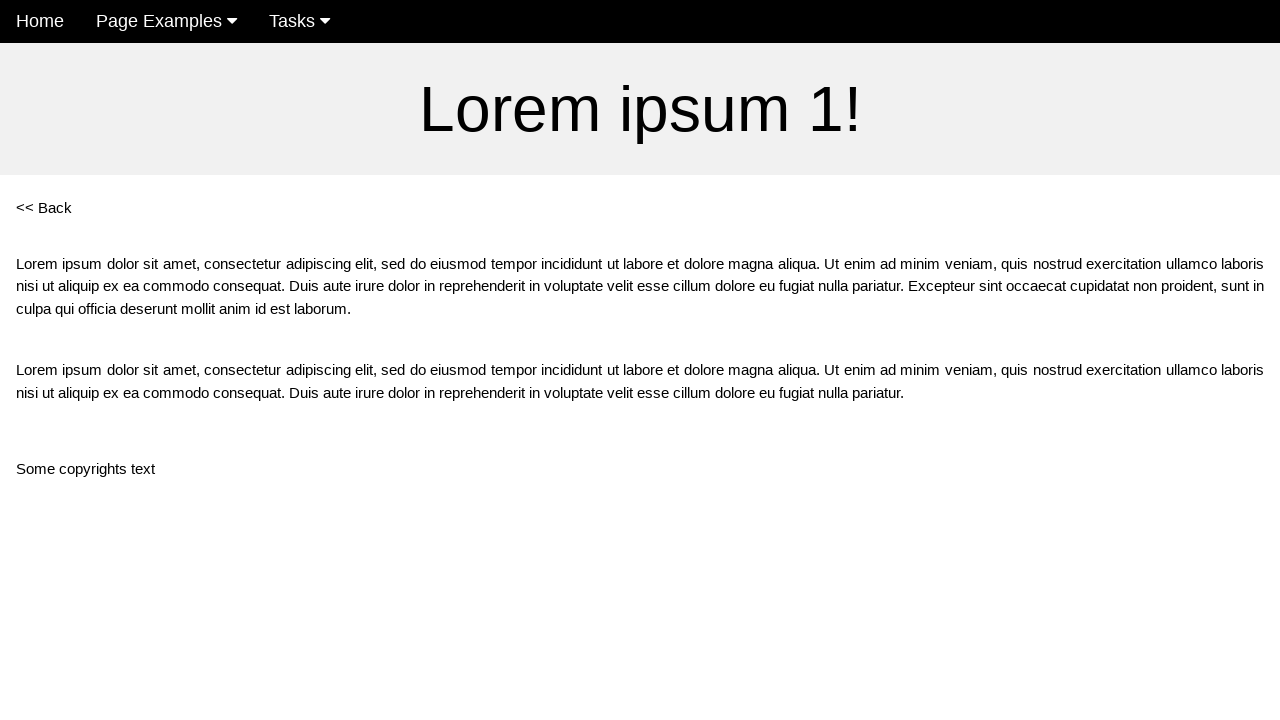

Navigated back using browser back button
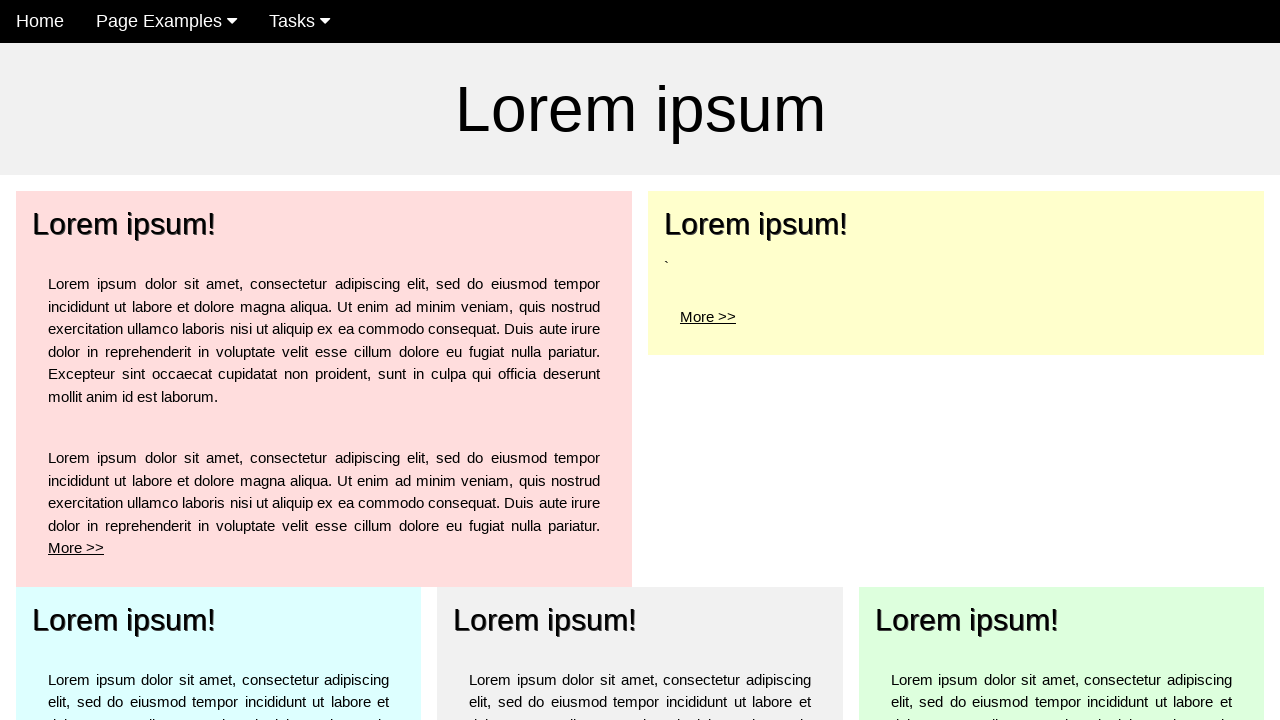

Verified URL returned to https://kristinek.github.io/site/examples/po
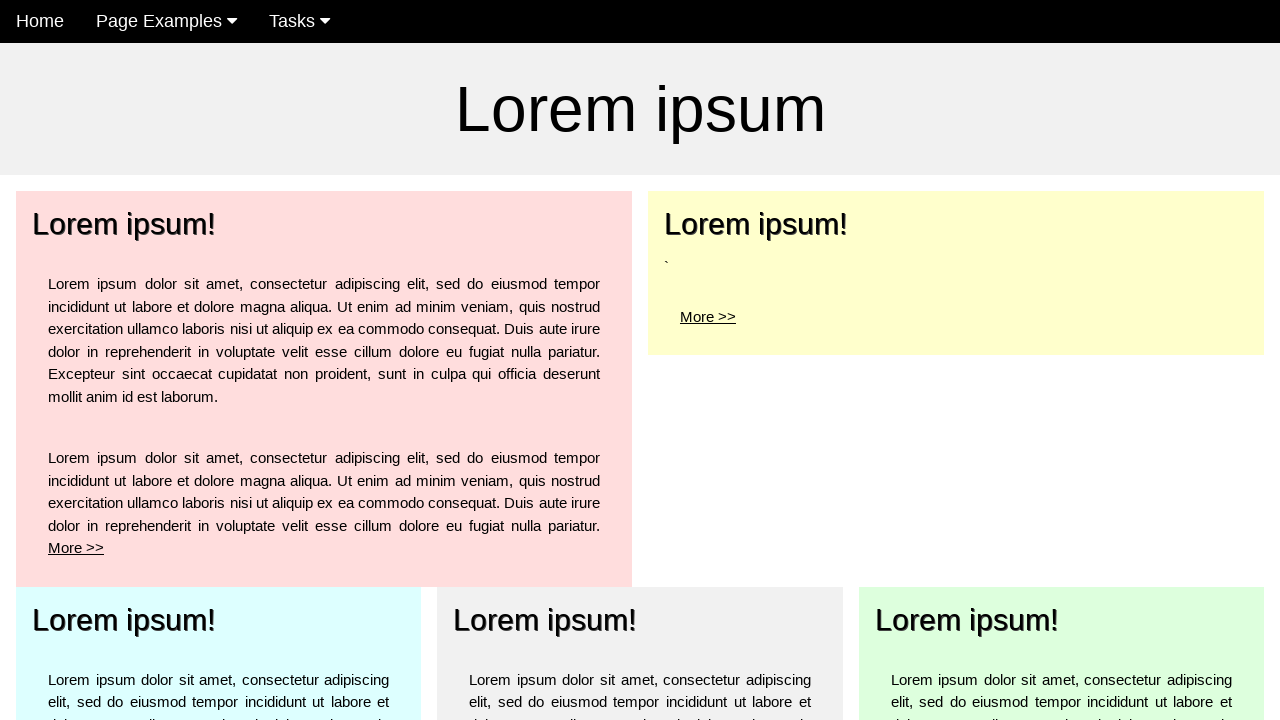

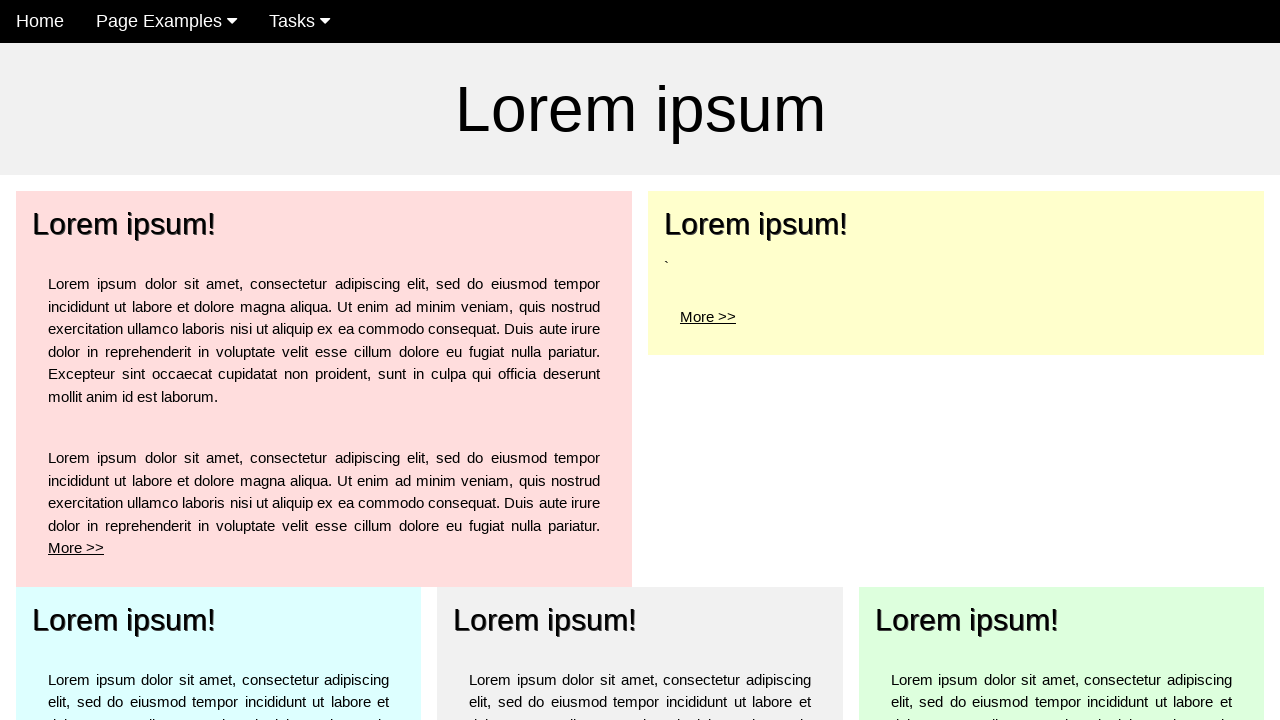